Tests an e-commerce checkout flow by adding specific items (Cucumber, Brocolli, Beetroot) to cart, proceeding to checkout, applying a promo code, and placing an order.

Starting URL: https://rahulshettyacademy.com/seleniumPractise/#/

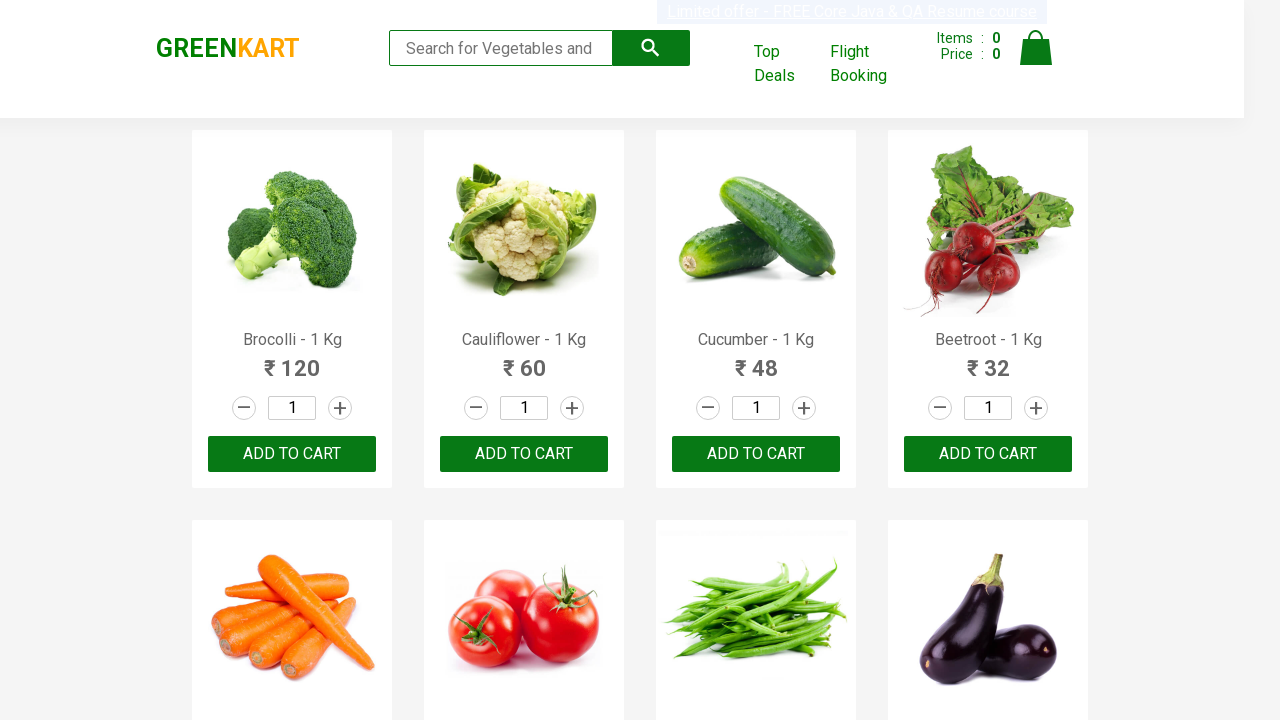

Waited for product names to load on the page
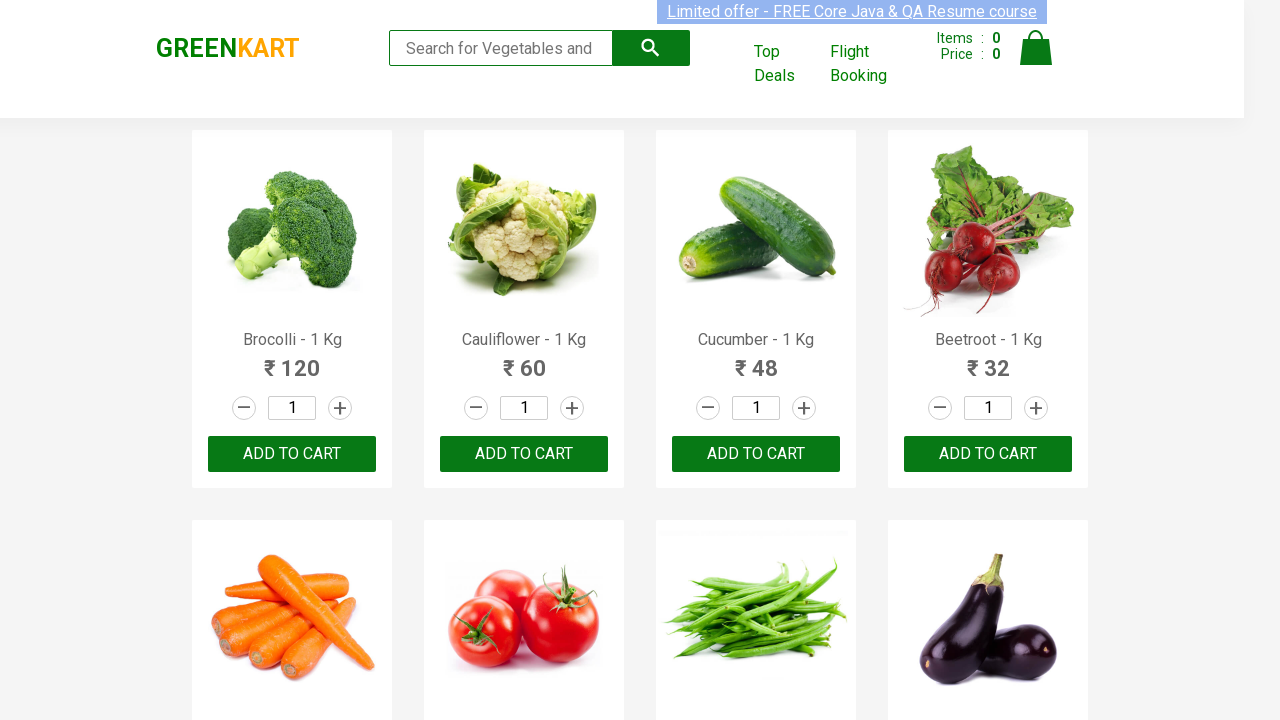

Added Brocolli to cart at (292, 454) on xpath=//div[@class='product-action']/button >> nth=0
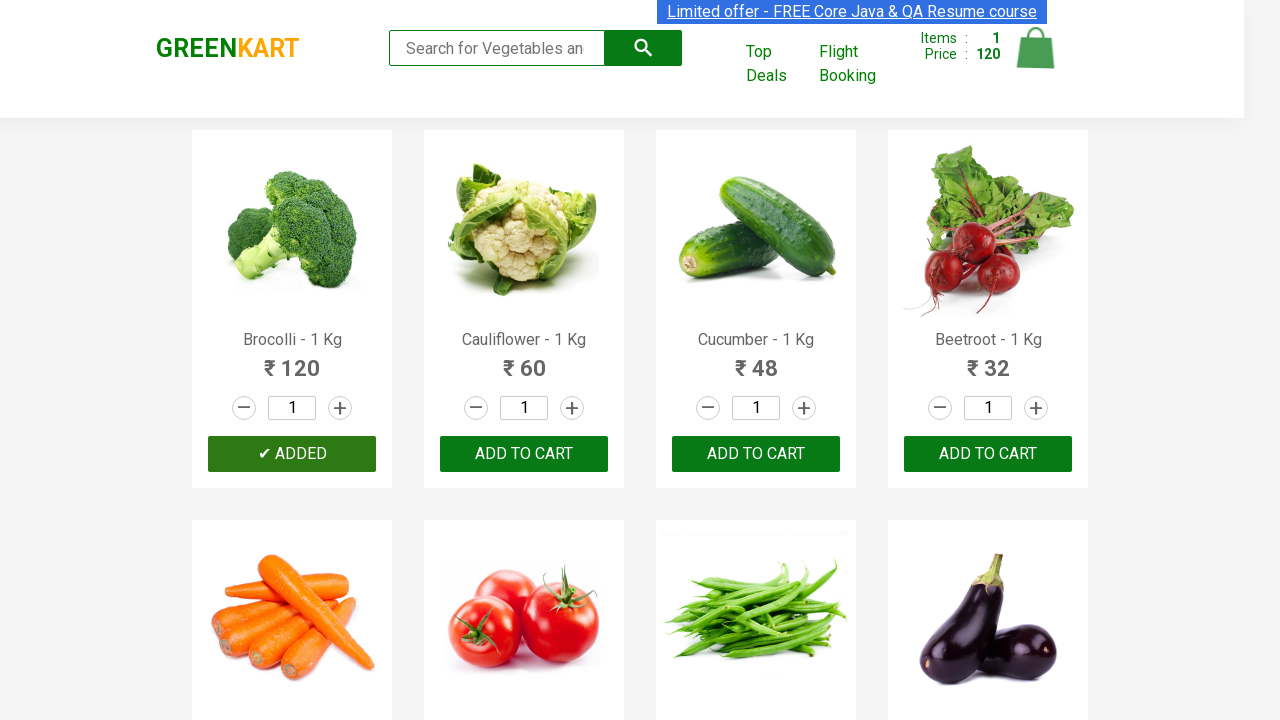

Added Cucumber to cart at (756, 454) on xpath=//div[@class='product-action']/button >> nth=2
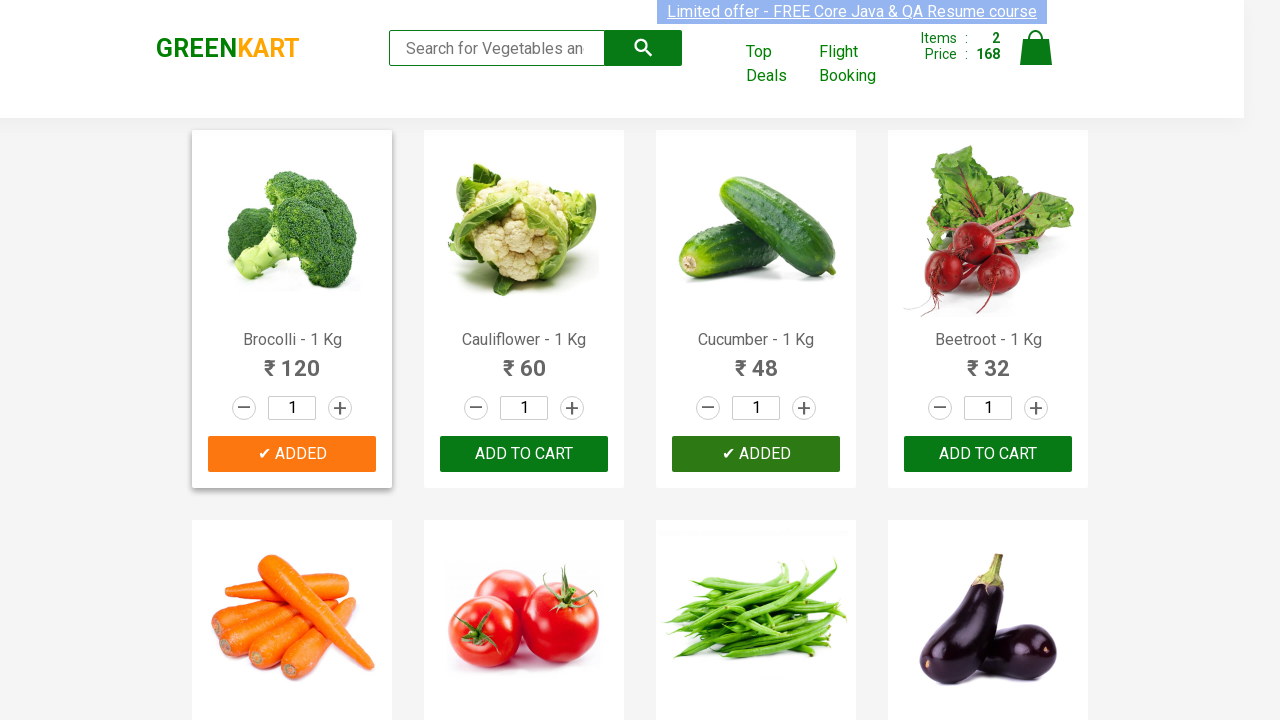

Added Beetroot to cart at (988, 454) on xpath=//div[@class='product-action']/button >> nth=3
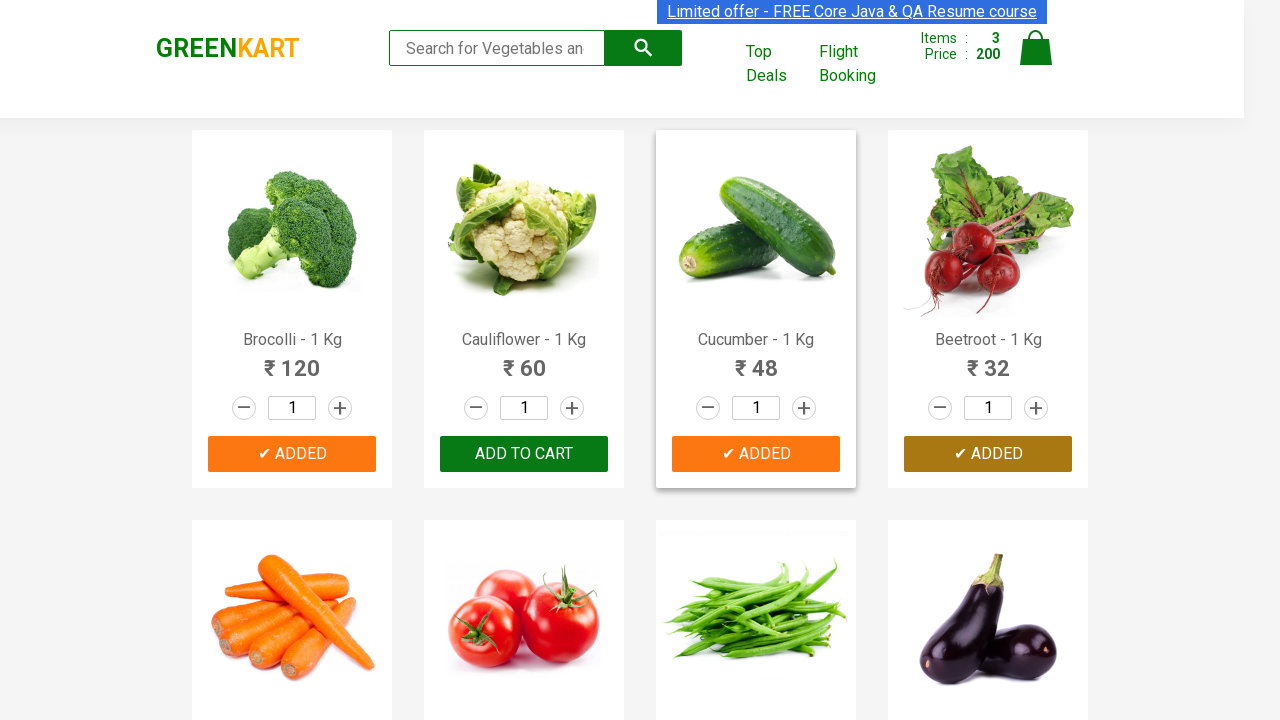

Clicked on cart icon to view cart at (1036, 48) on img[alt='Cart']
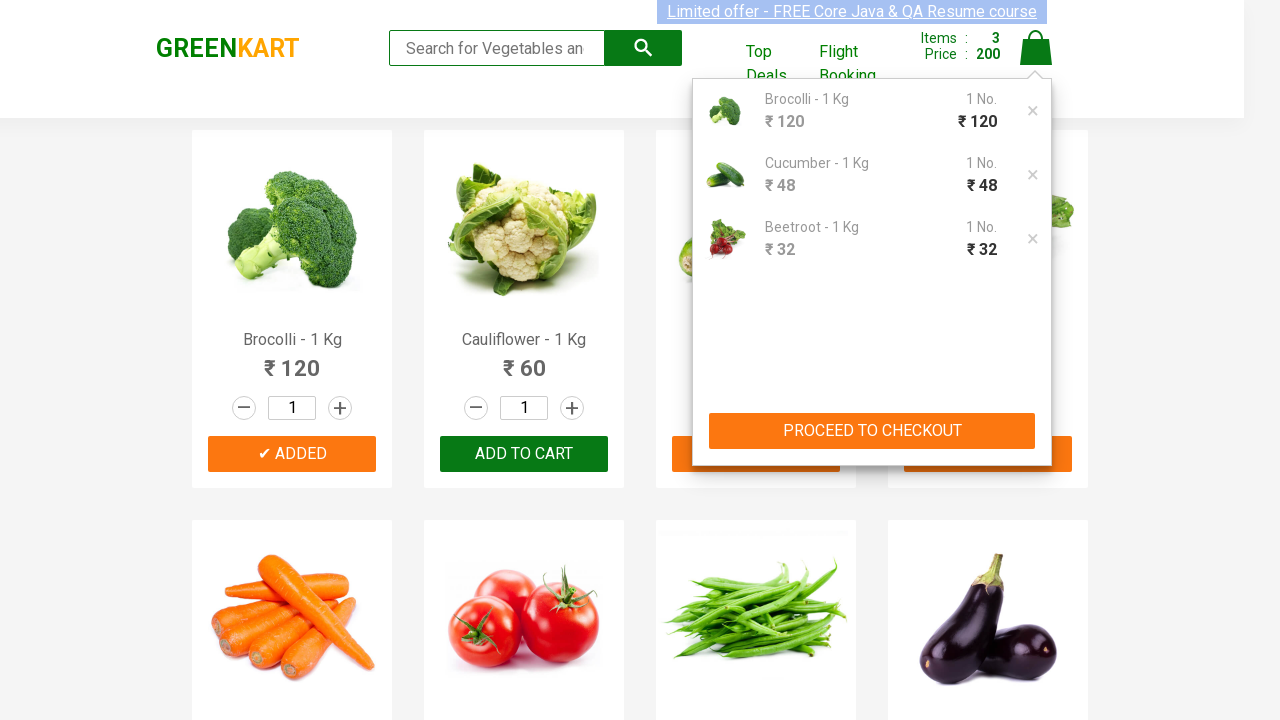

Clicked 'Proceed to Checkout' button at (872, 431) on xpath=//button[normalize-space()='PROCEED TO CHECKOUT']
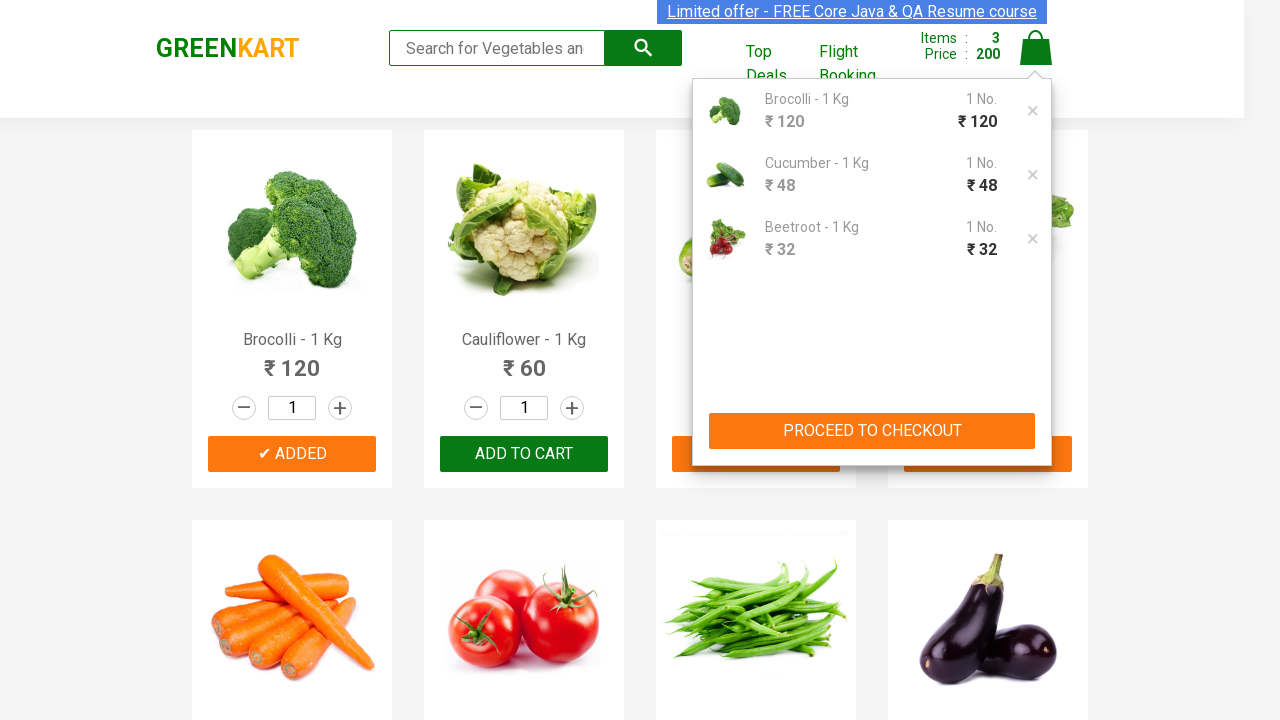

Promo code input field became visible
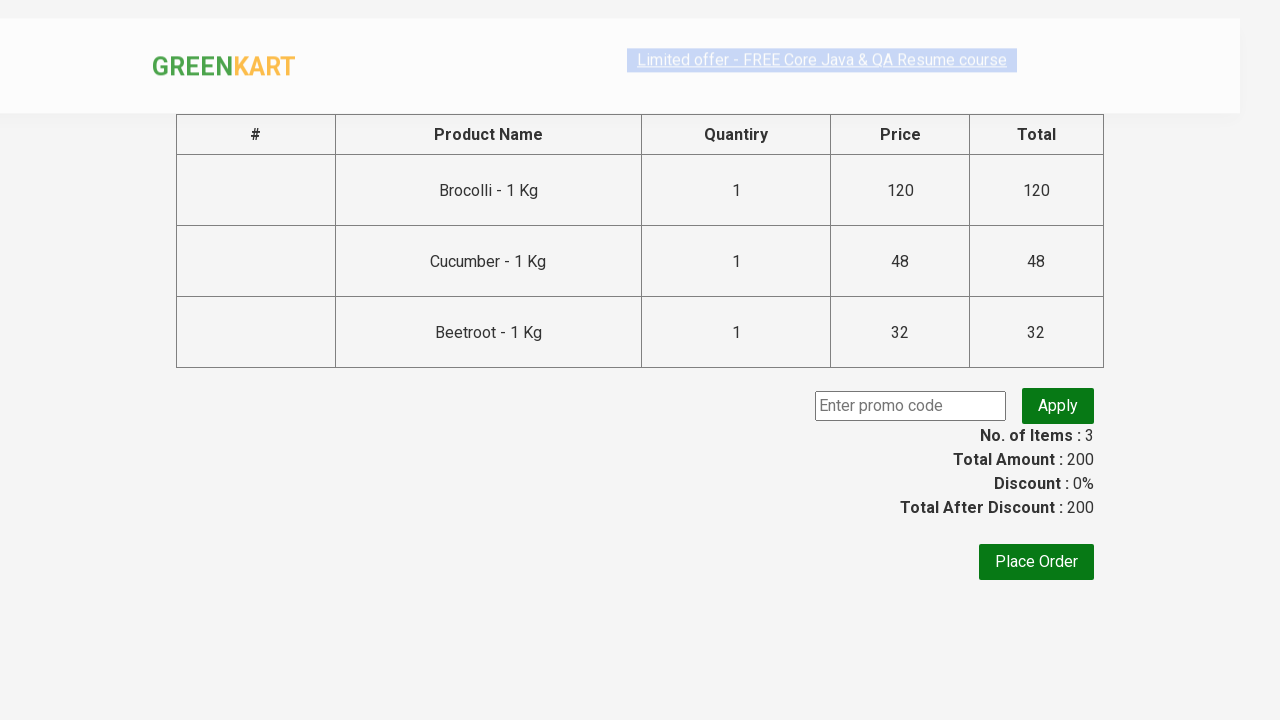

Entered promo code 'rahulshettyacademy' on input.promoCode
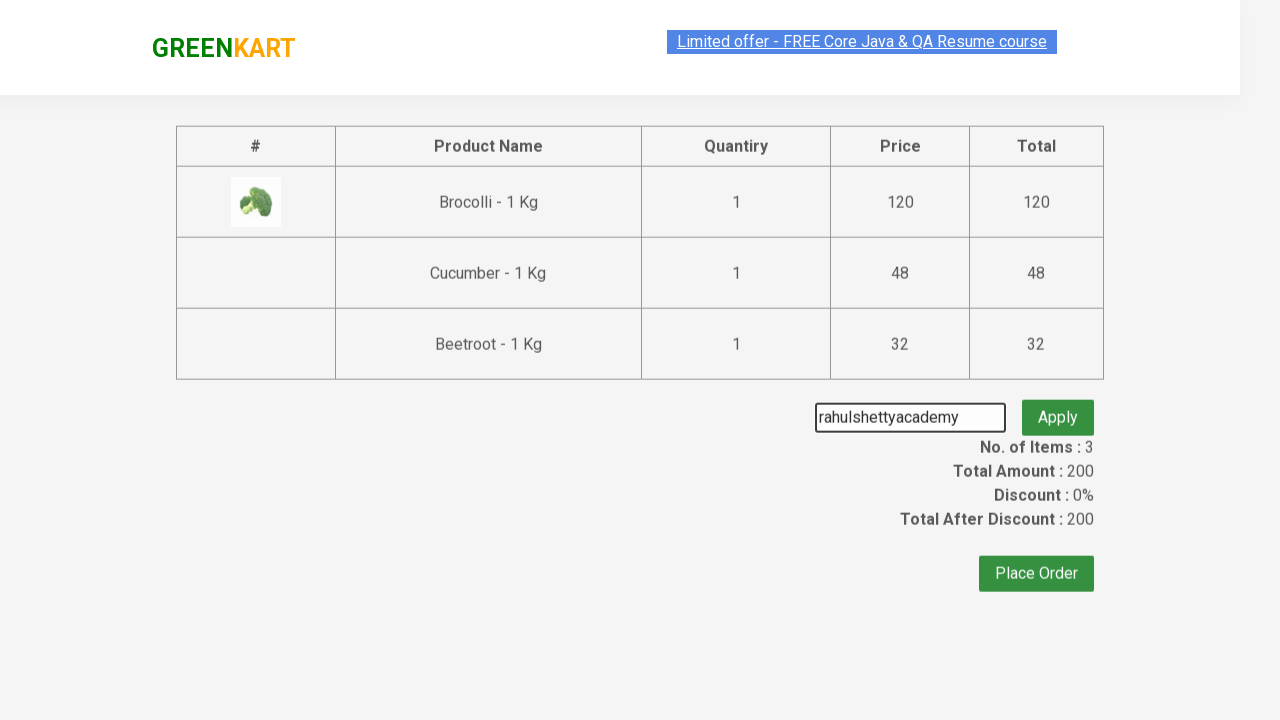

Clicked apply promo button at (1058, 406) on button.promoBtn
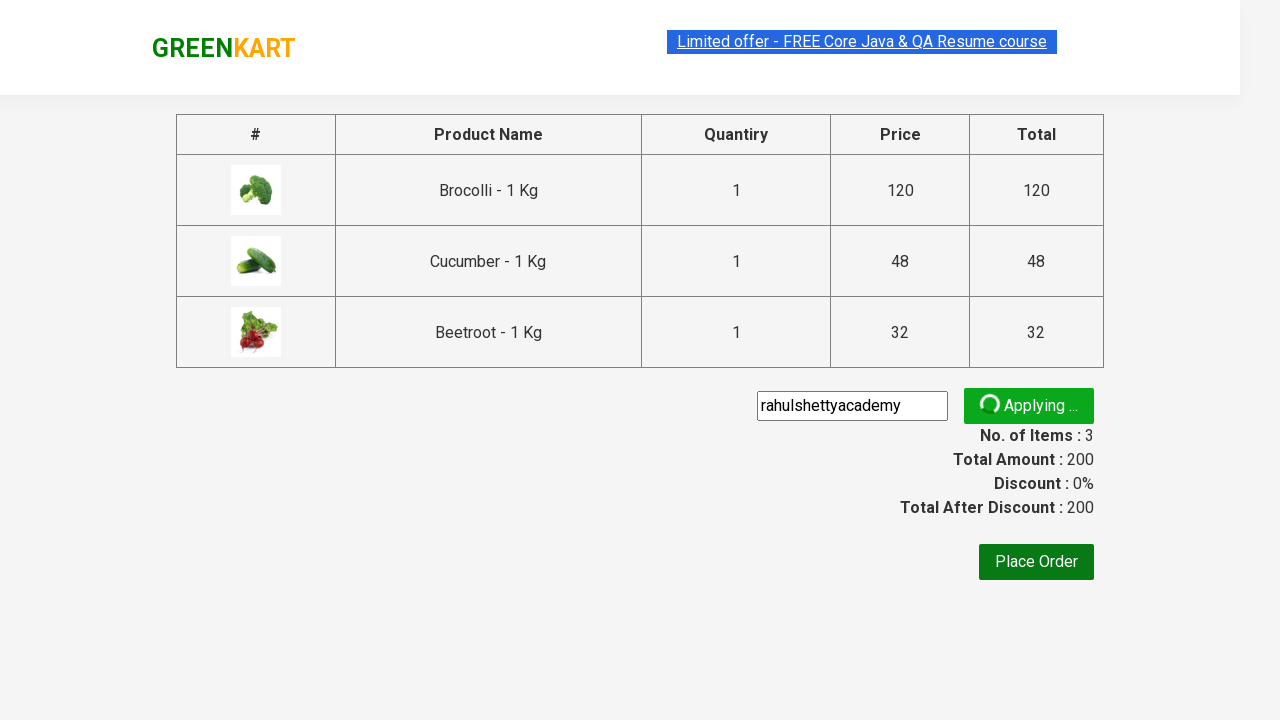

Promo code was successfully applied and confirmation appeared
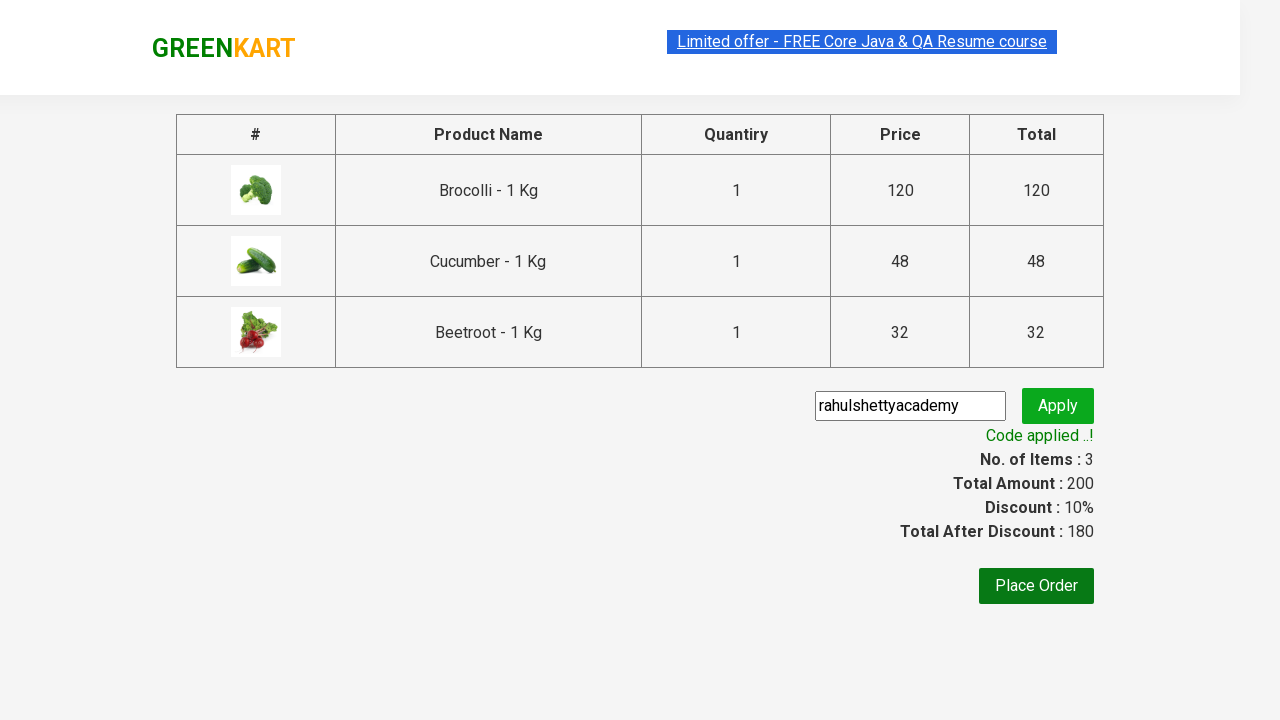

Clicked 'Place Order' button to complete the checkout at (1036, 586) on xpath=//button[normalize-space()='Place Order']
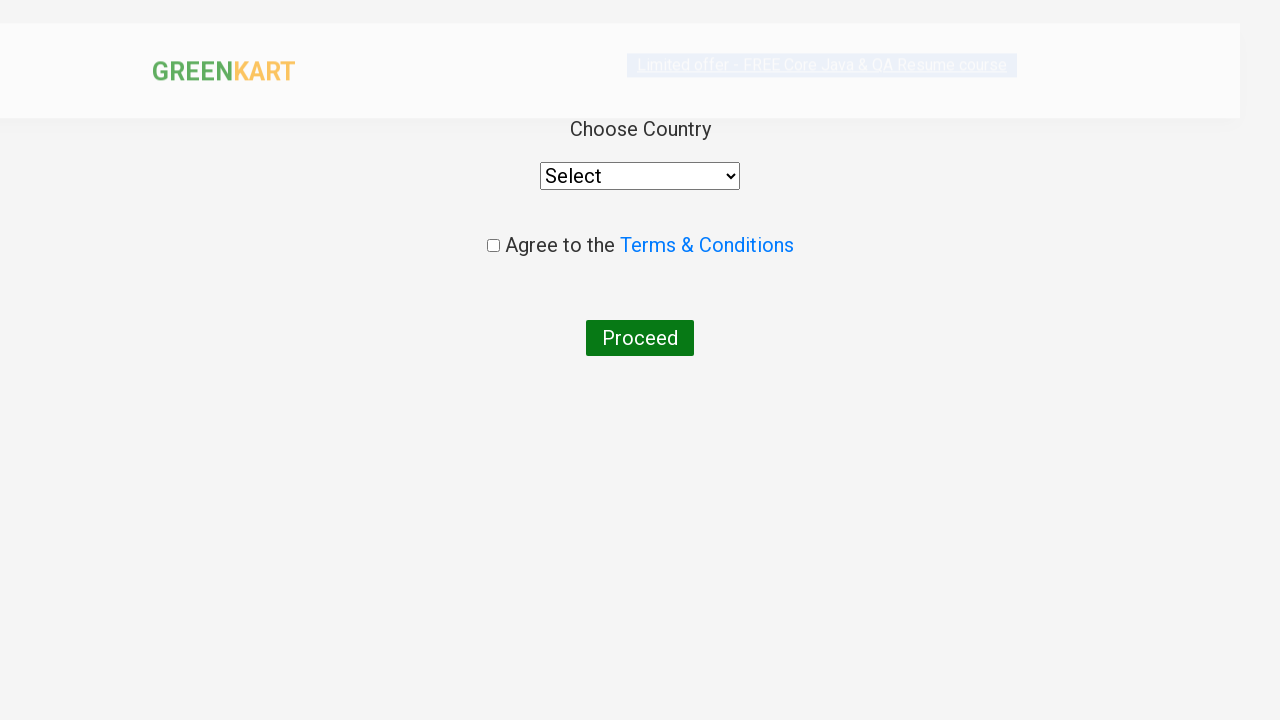

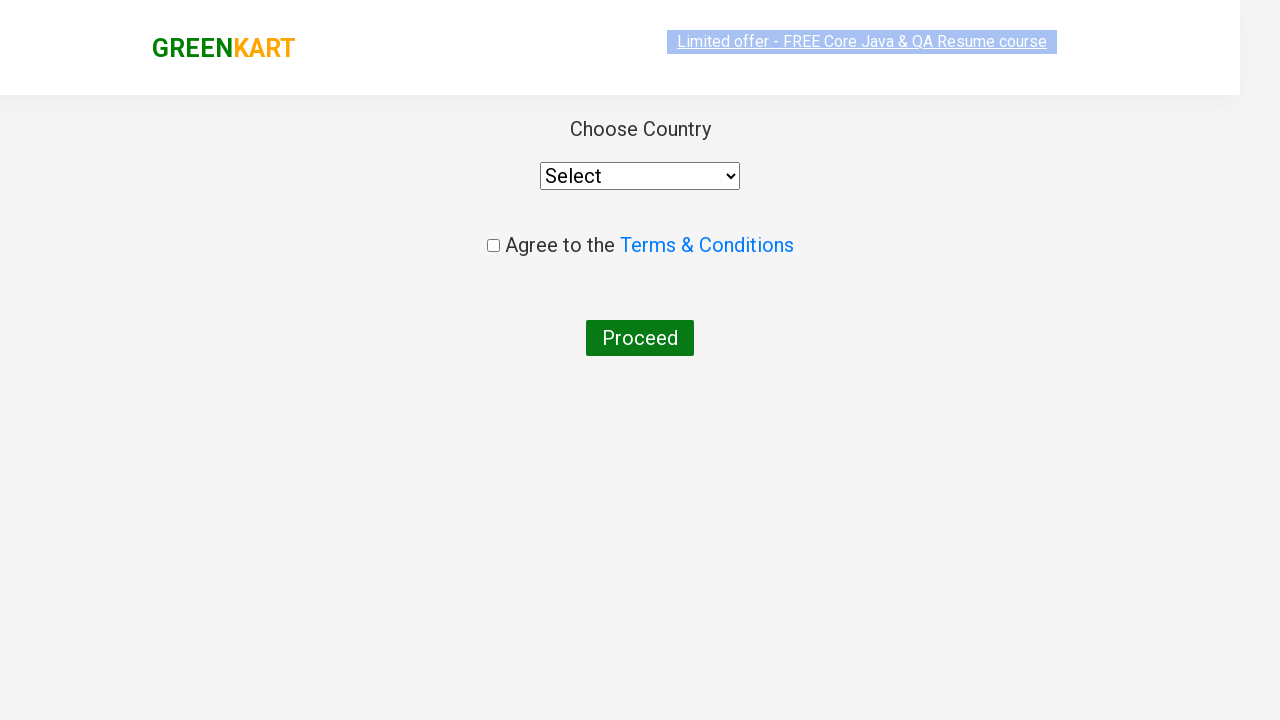